Tests file upload functionality by selecting a file using the file input, clicking the upload button, and verifying the "File Uploaded!" confirmation message is displayed

Starting URL: https://the-internet.herokuapp.com/upload

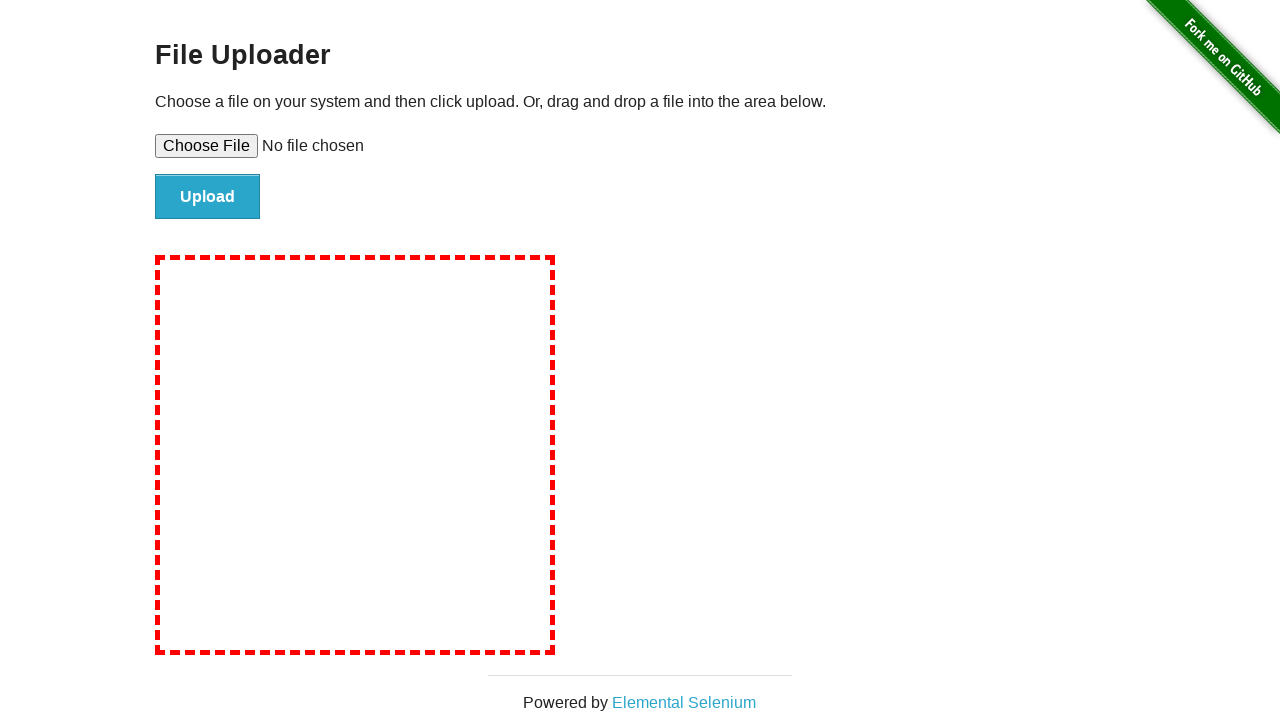

Created temporary test file for upload
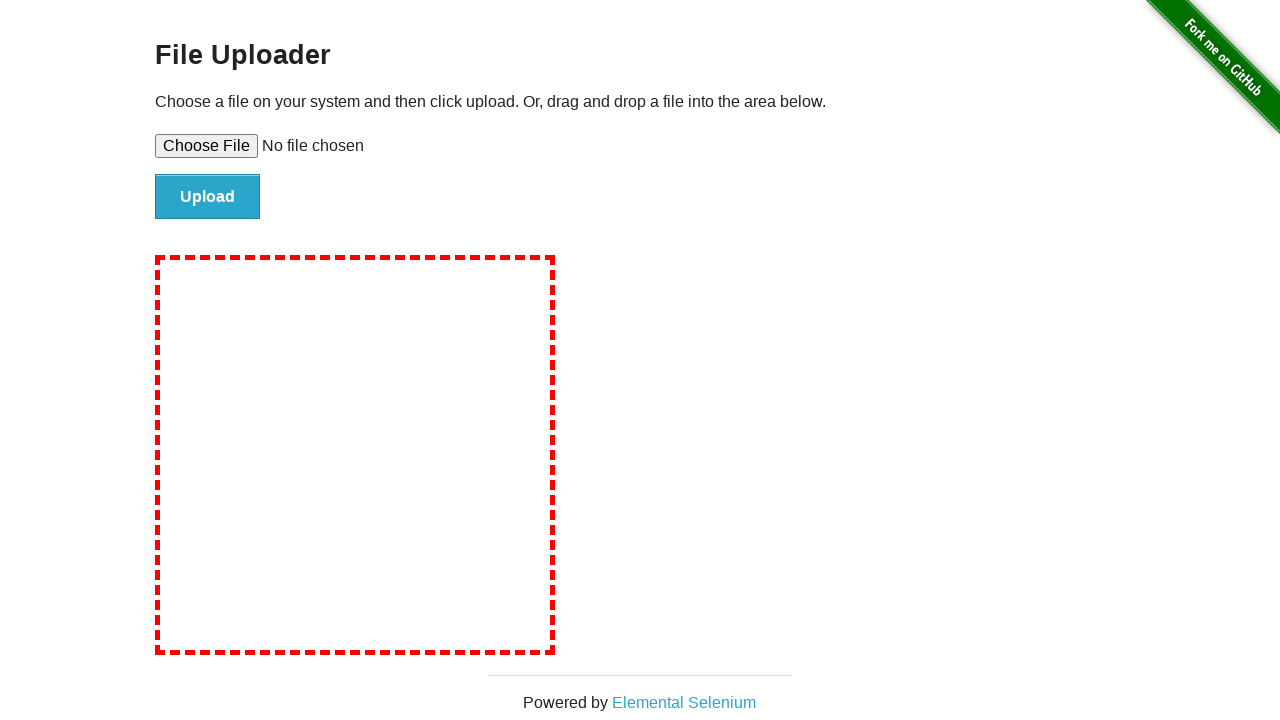

Selected test file using file input
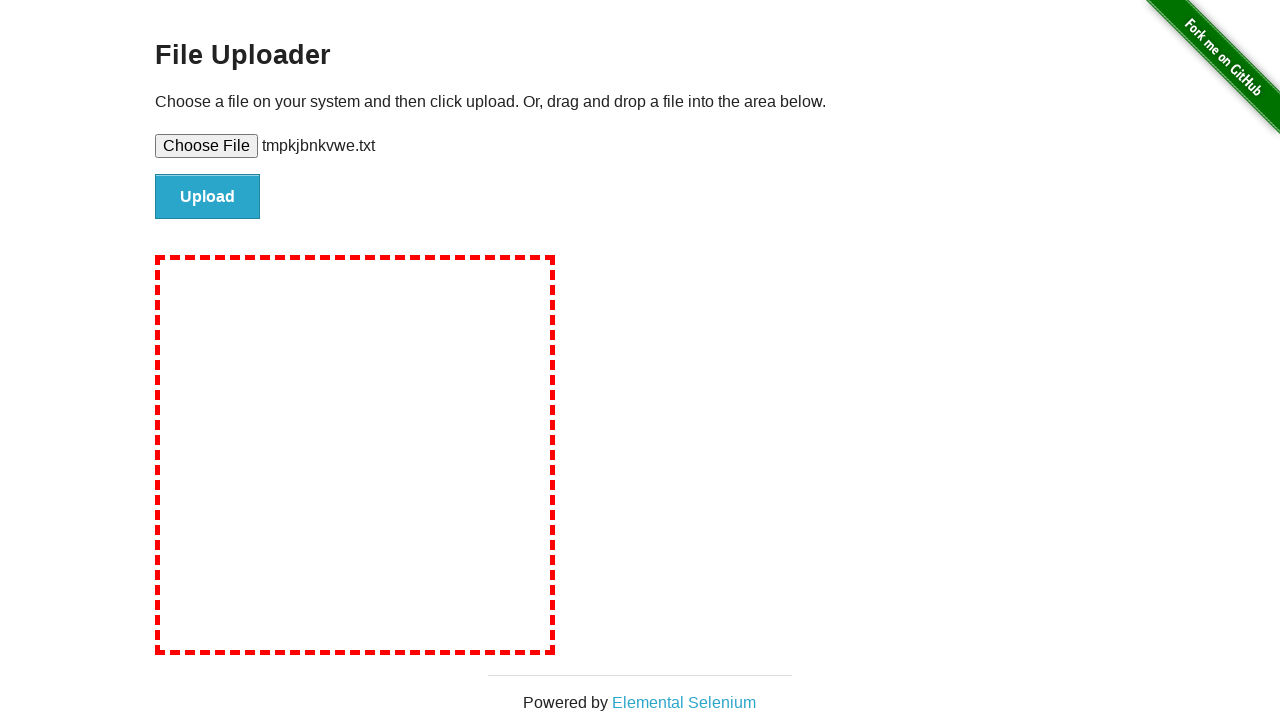

Clicked the Upload button at (208, 197) on #file-submit
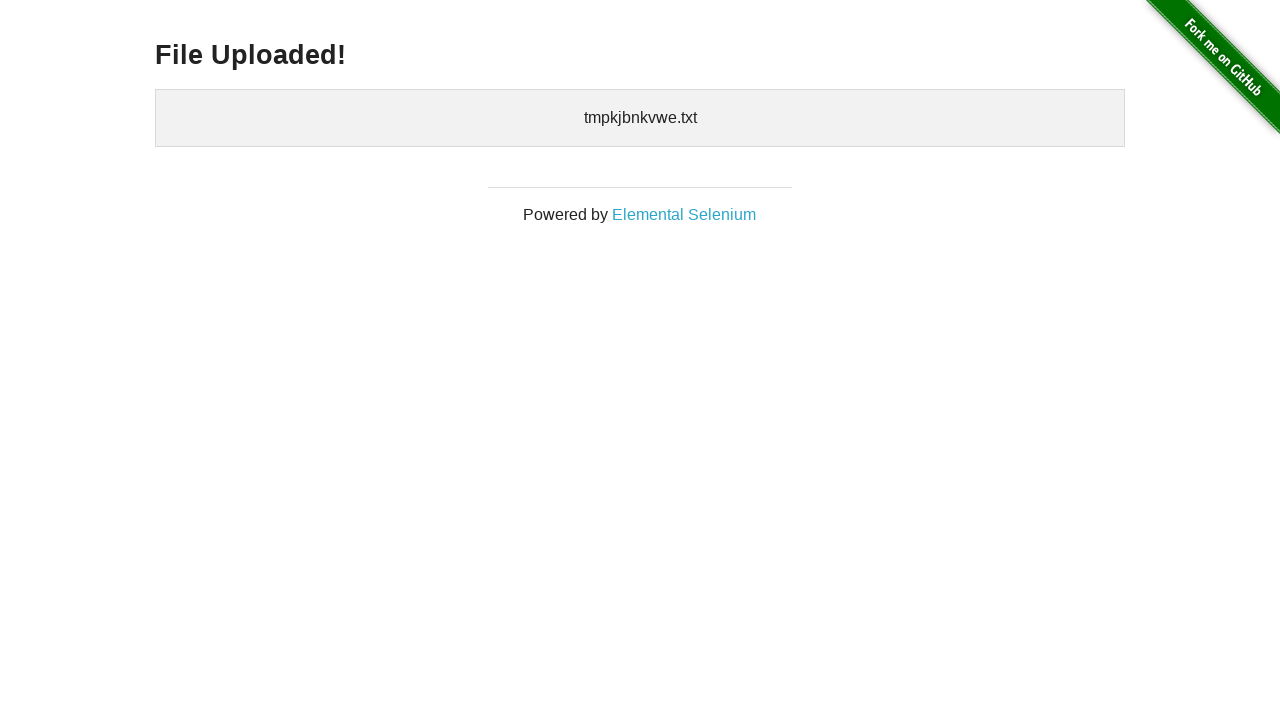

Waited for confirmation message to appear
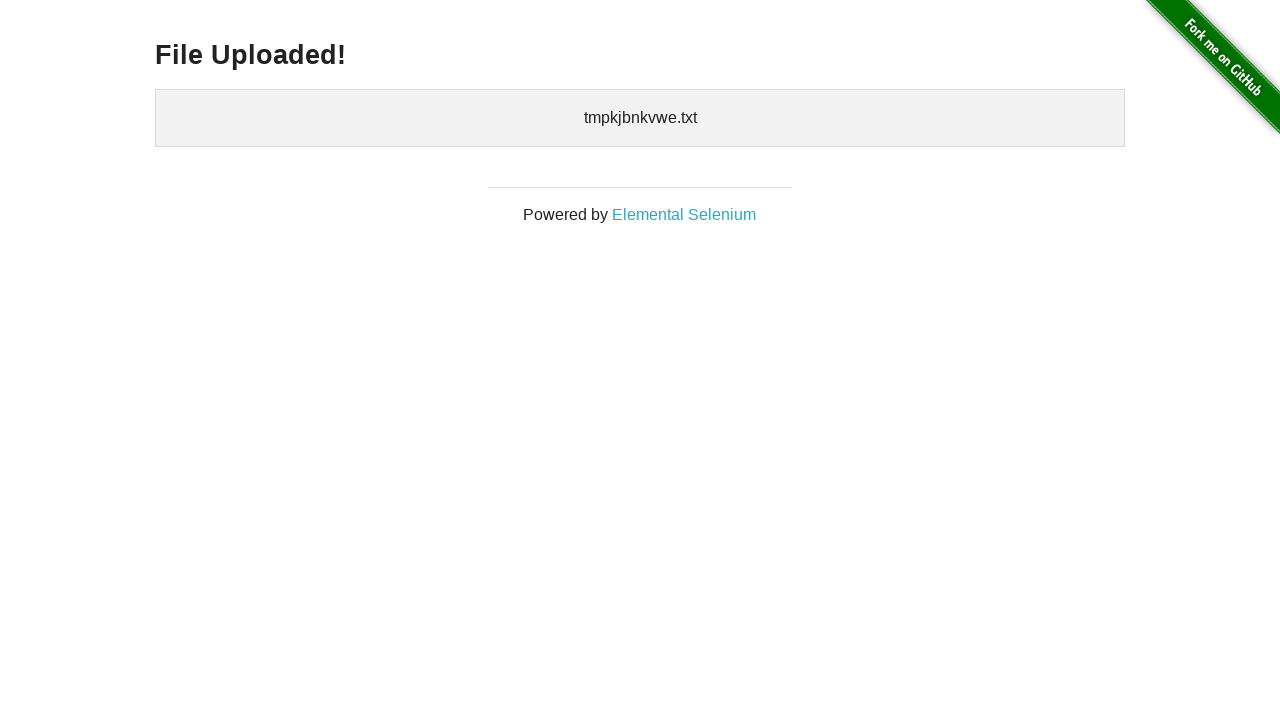

Located the h3 confirmation message element
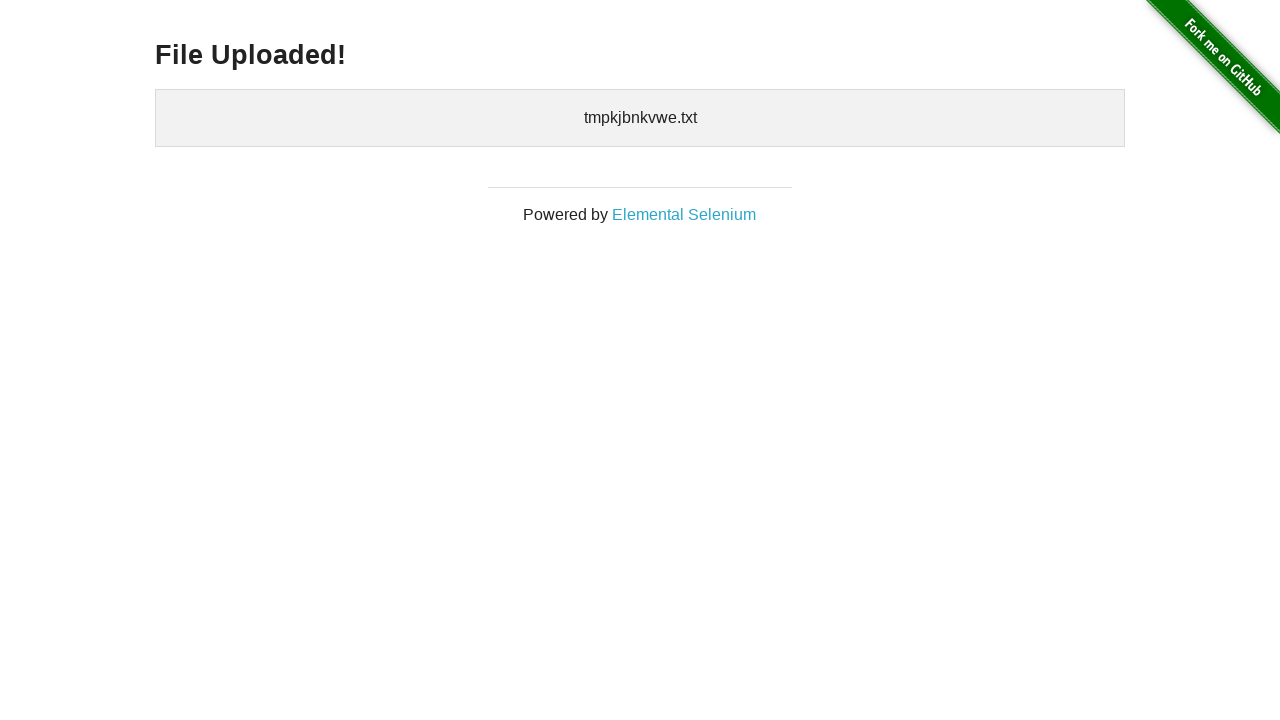

Verified 'File Uploaded!' confirmation message is visible
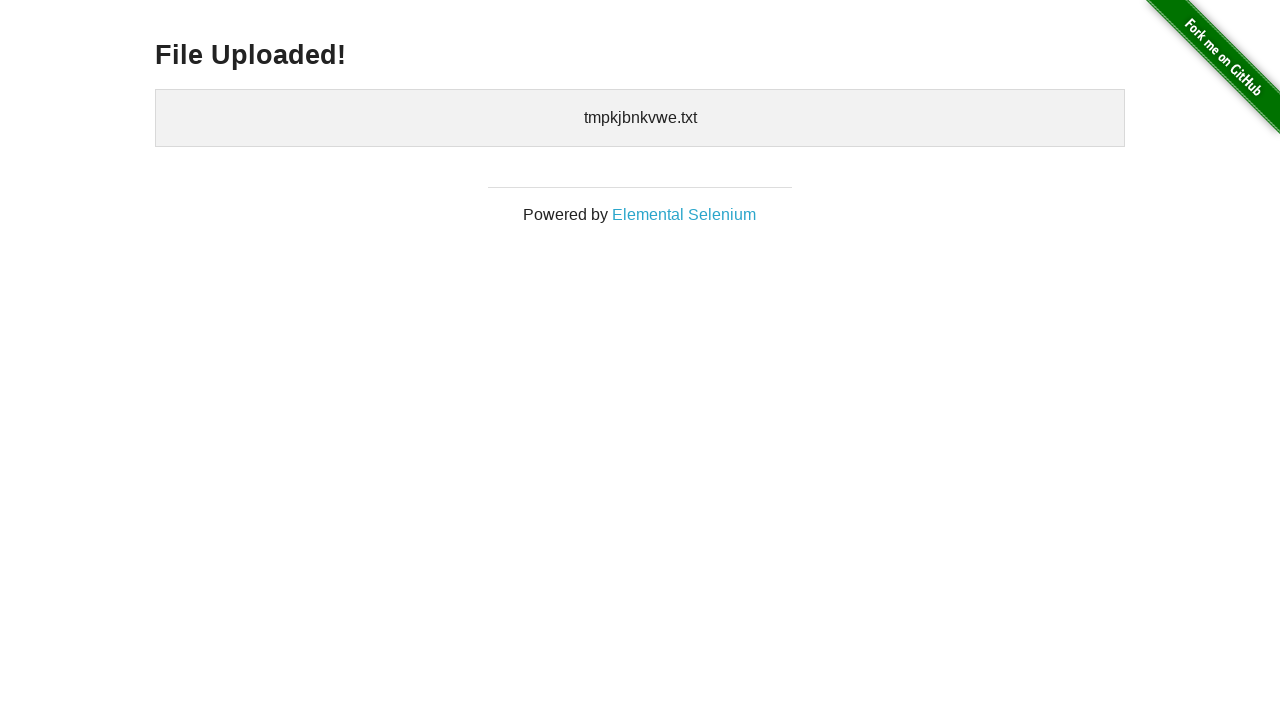

Cleaned up temporary test file
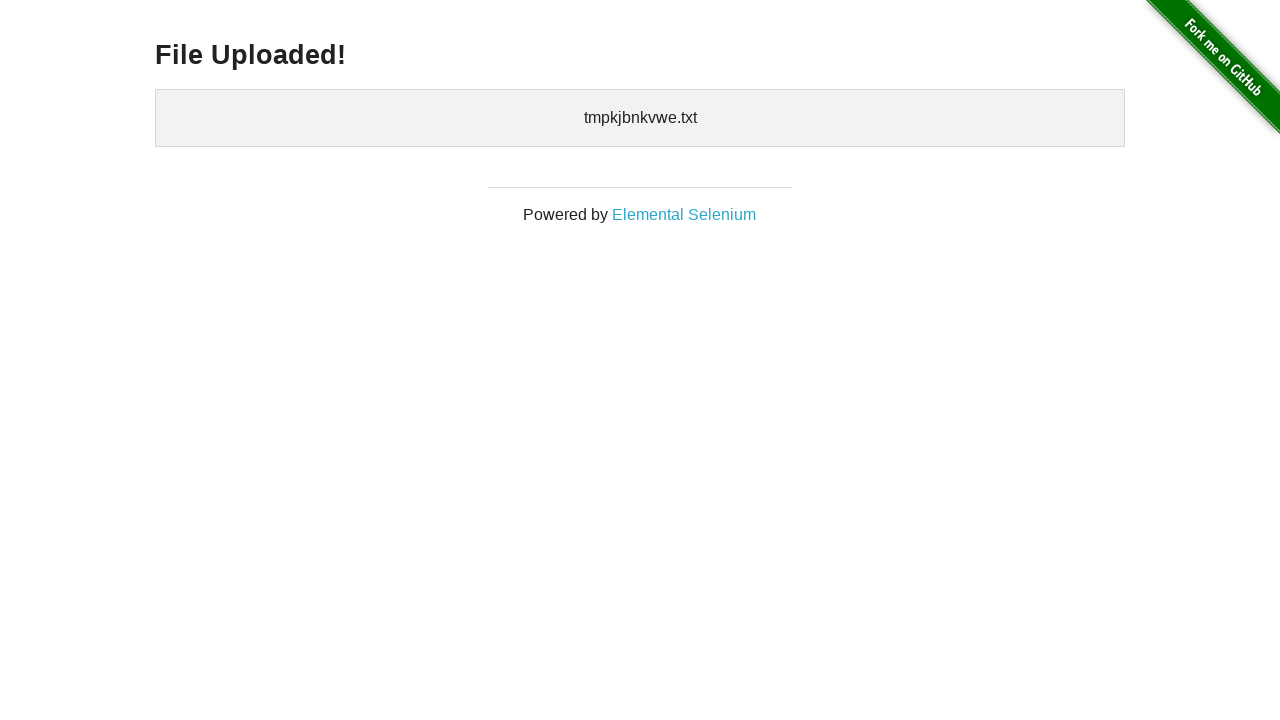

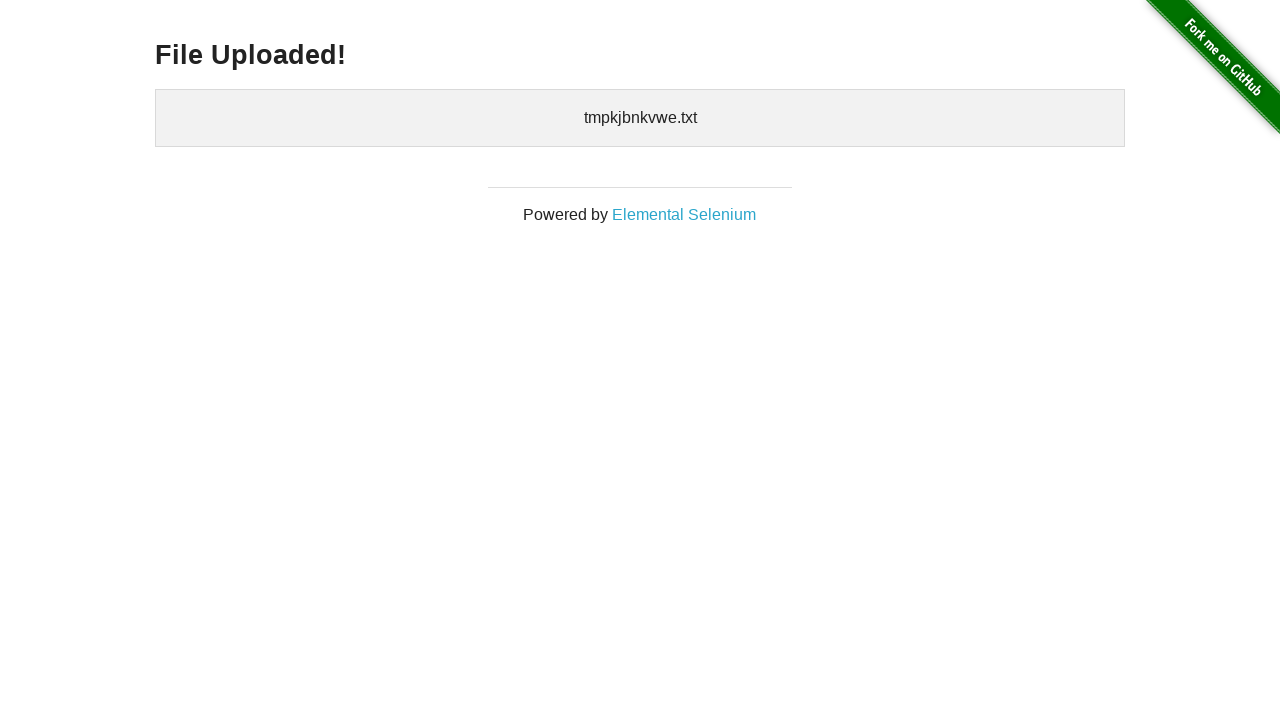